Tests double-click and right-click functionality on the demoqa buttons page, verifying that appropriate confirmation messages appear after each action.

Starting URL: https://demoqa.com/buttons

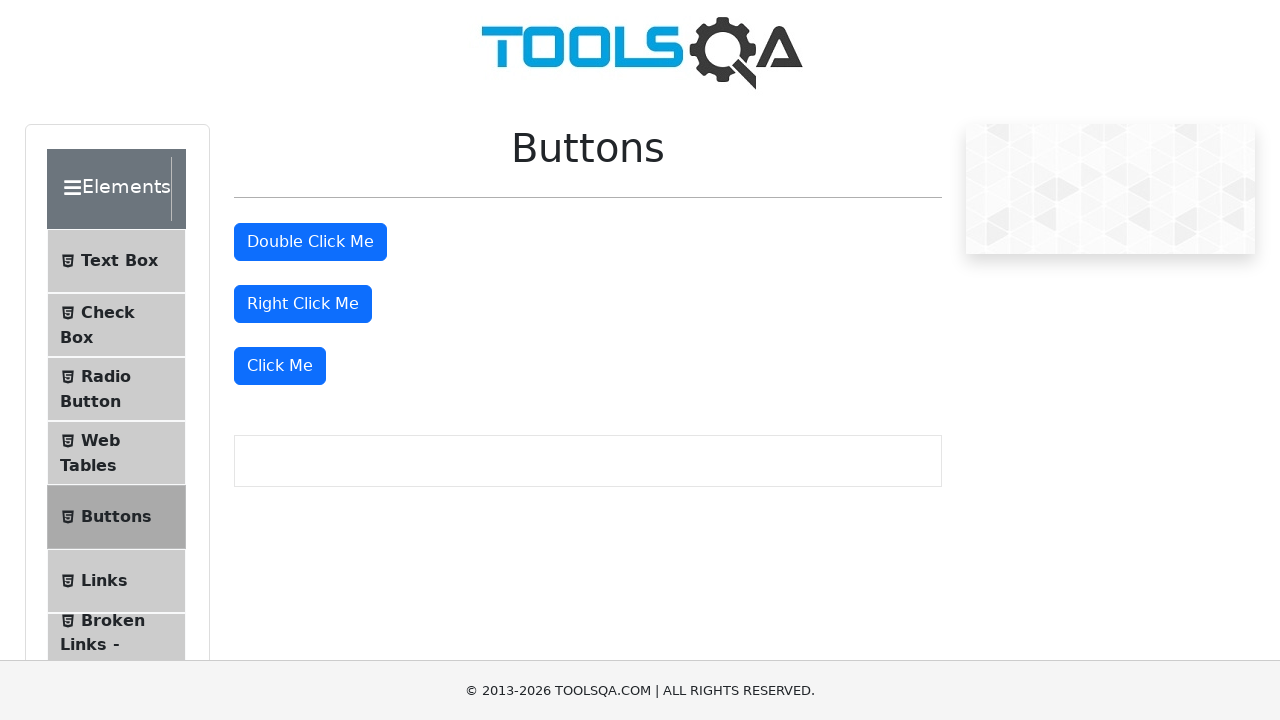

Double-clicked the double-click button at (310, 242) on #doubleClickBtn
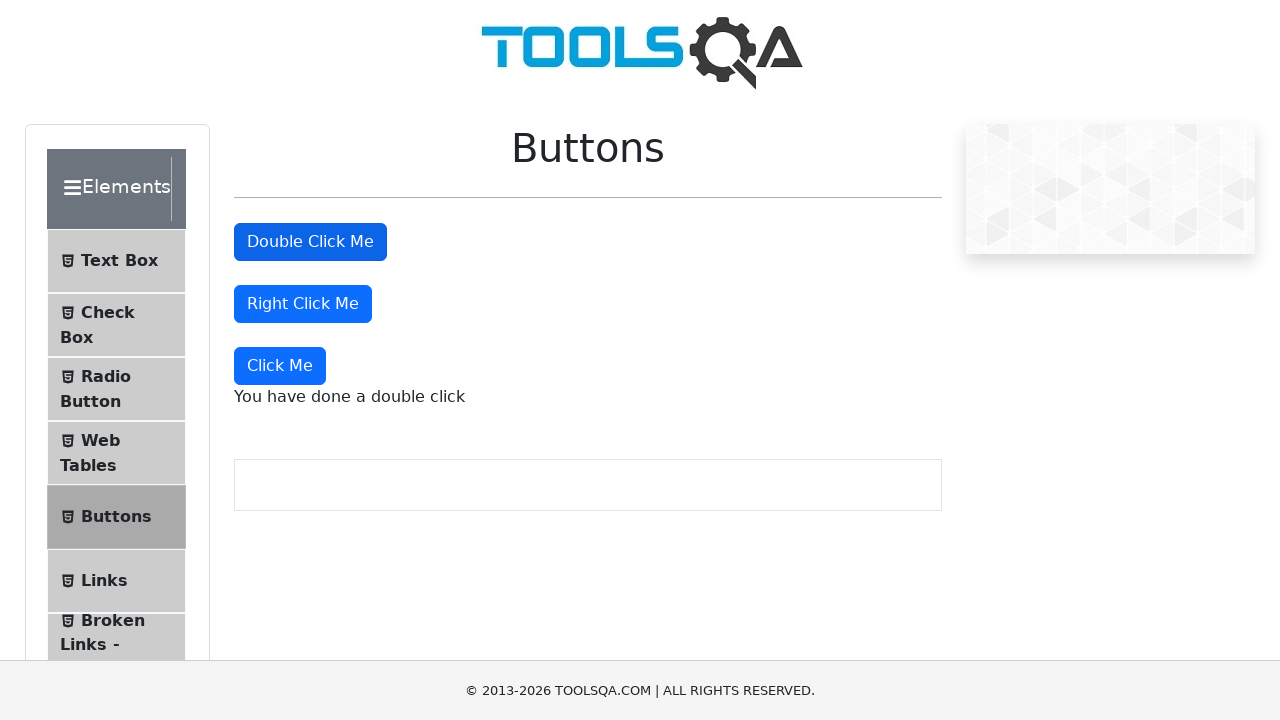

Double-click confirmation message appeared
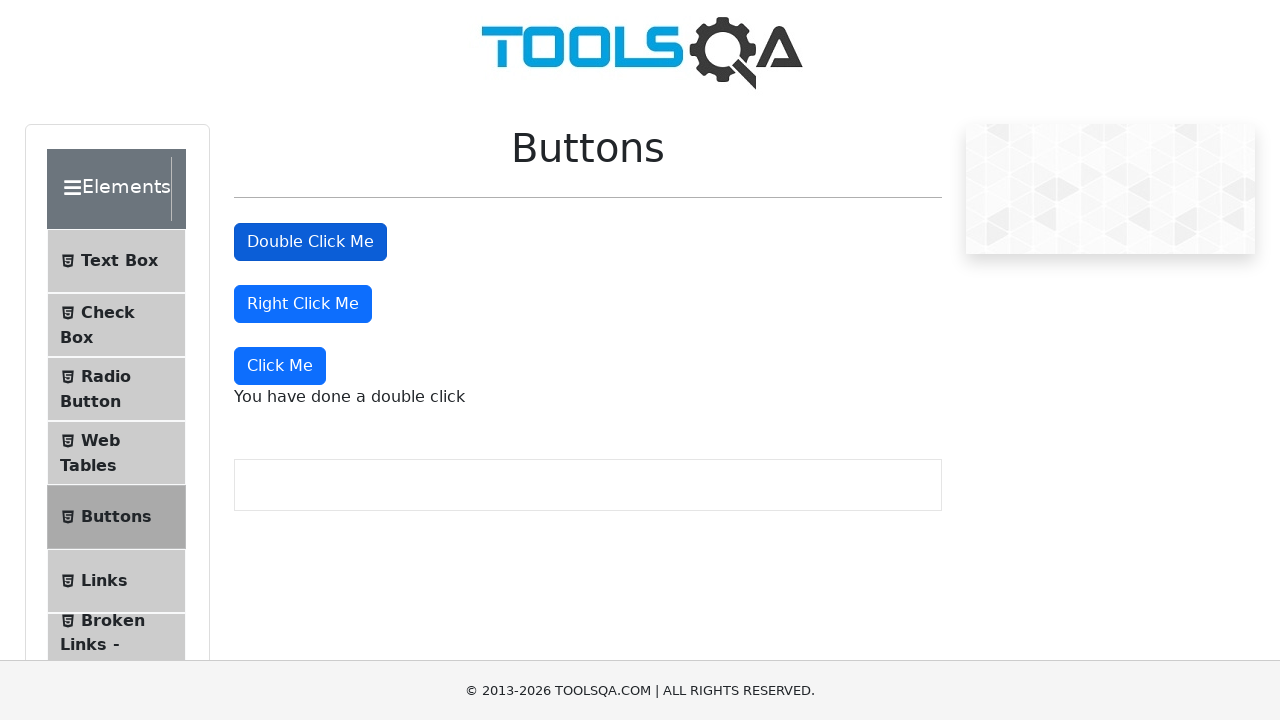

Right-clicked the right-click button at (303, 304) on #rightClickBtn
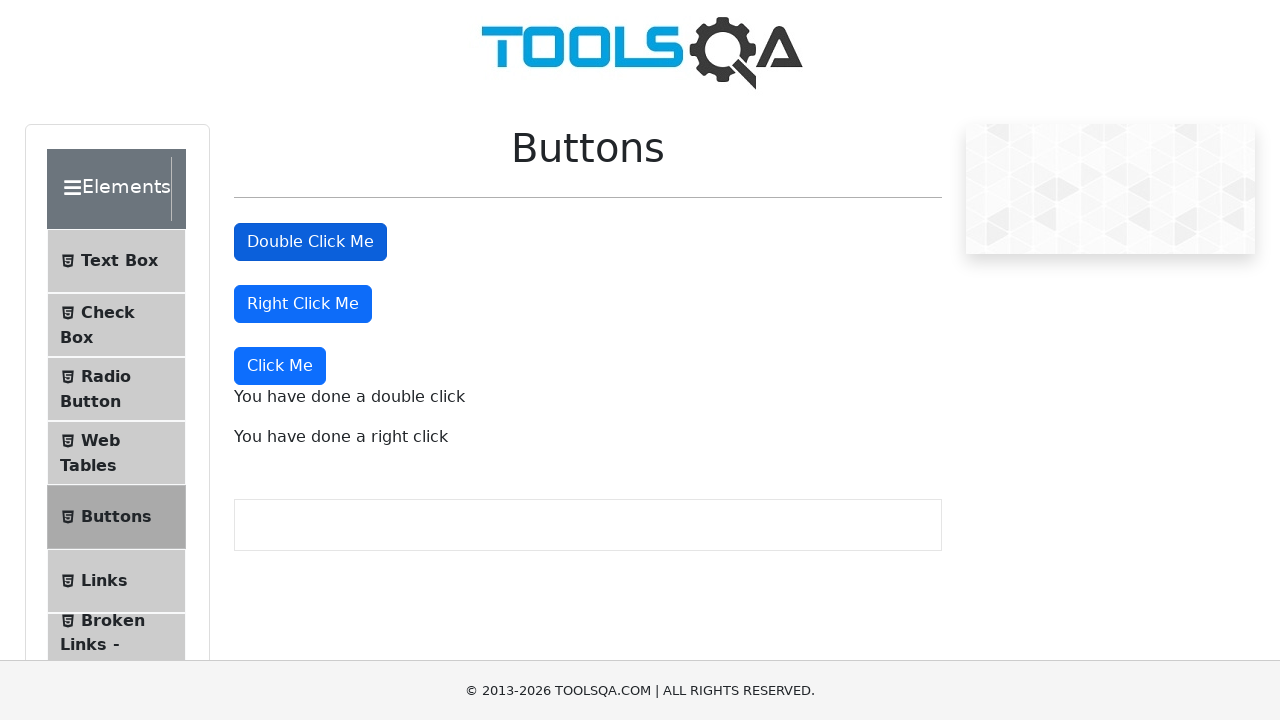

Right-click confirmation message appeared
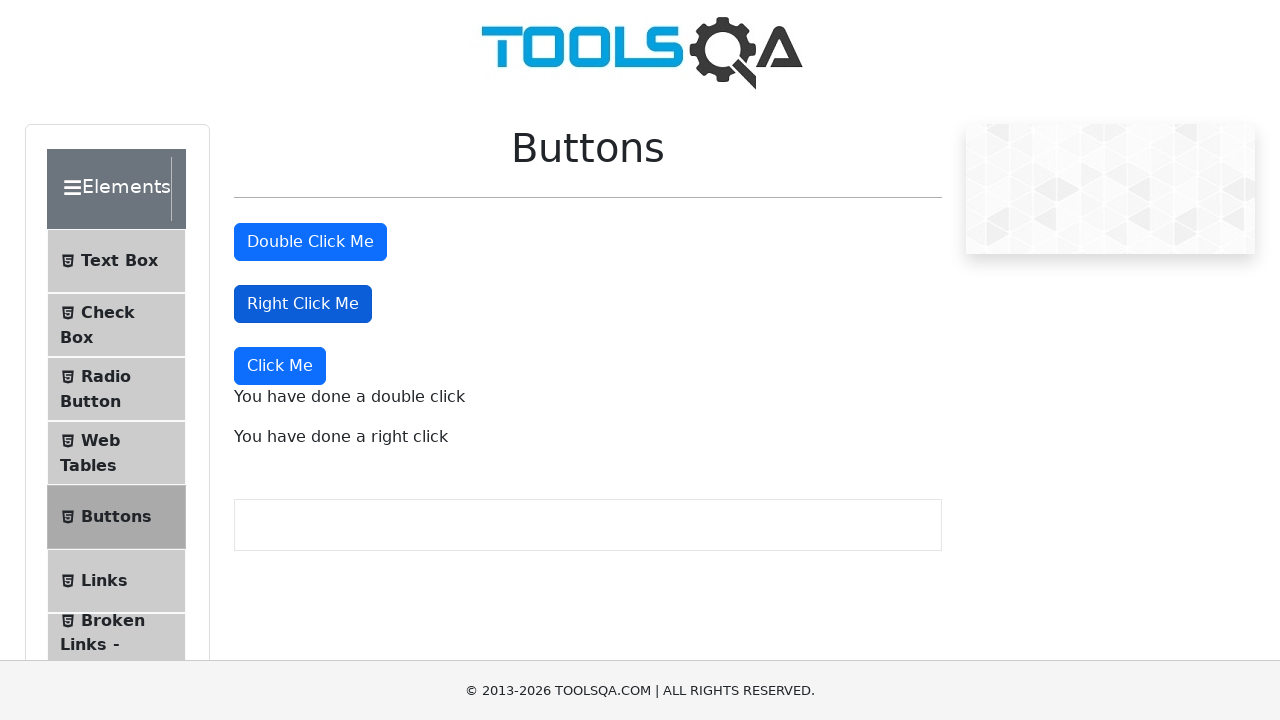

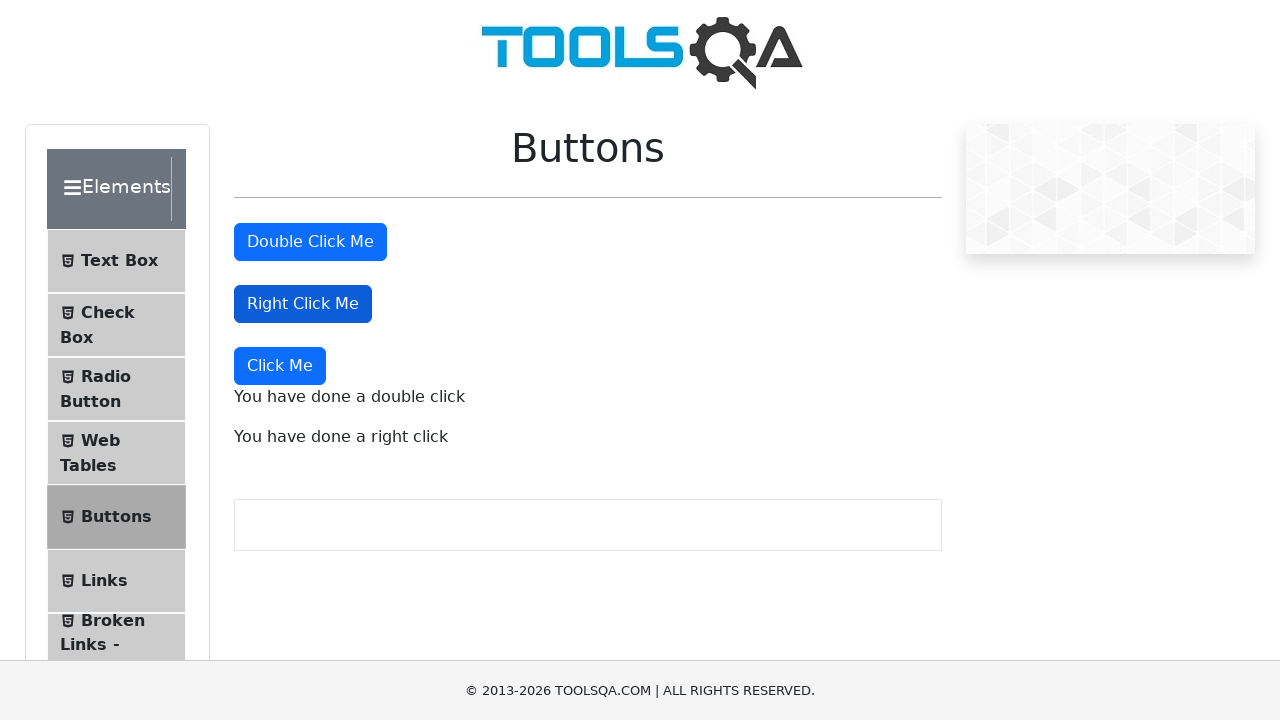